Tests that clicking the "Due" column header twice sorts the table data in descending order by verifying the dollar amounts are ordered from highest to lowest.

Starting URL: http://the-internet.herokuapp.com/tables

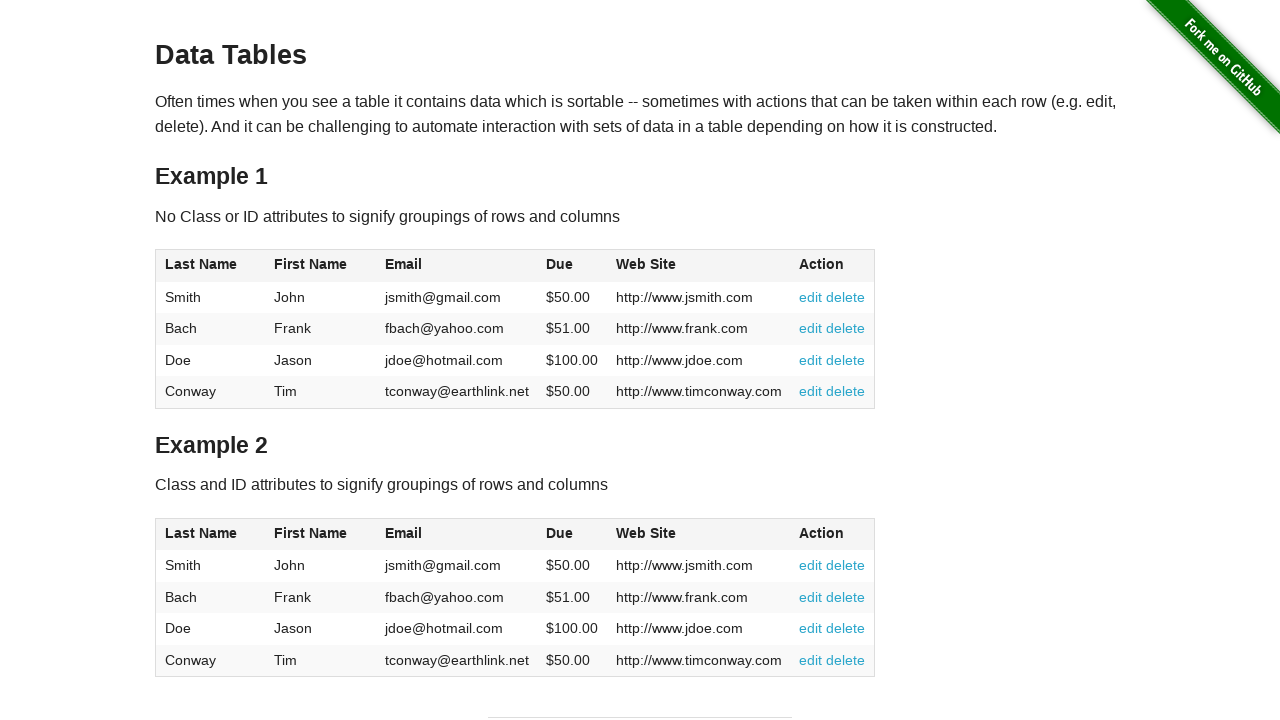

Clicked the Due column header (4th column) for first sort at (572, 266) on #table1 thead tr th:nth-of-type(4)
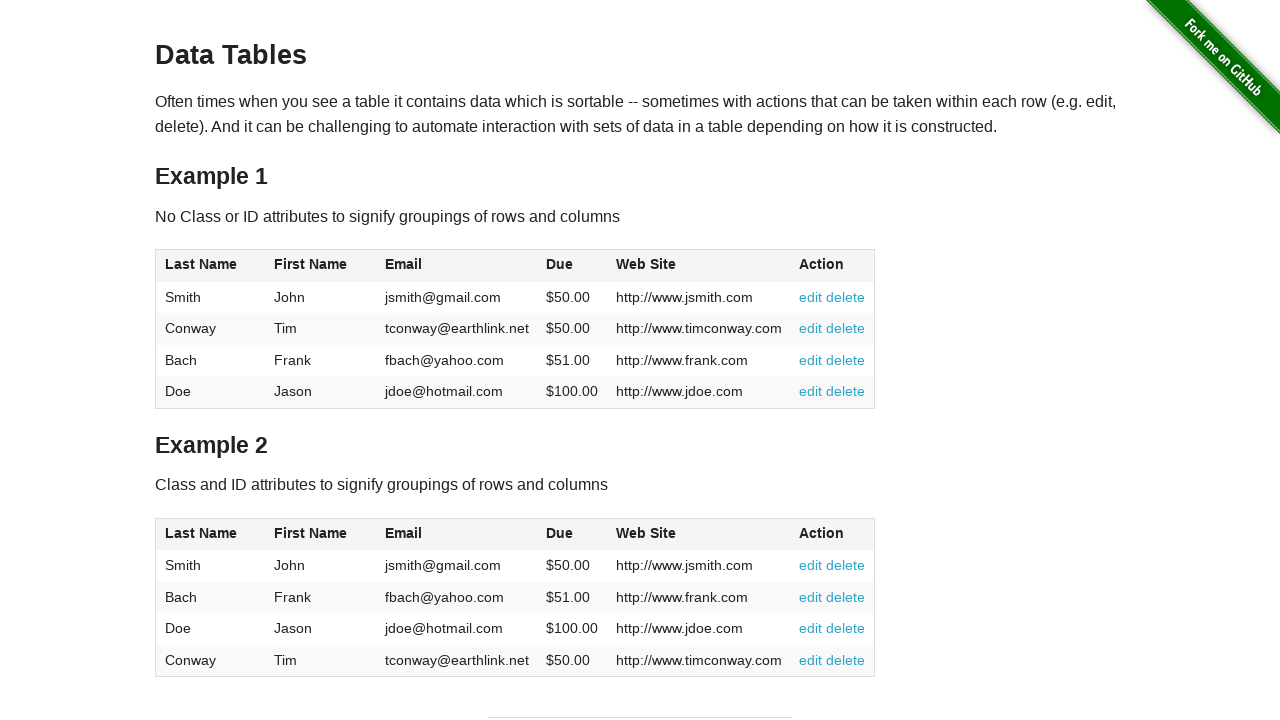

Clicked the Due column header (4th column) again to sort in descending order at (572, 266) on #table1 thead tr th:nth-of-type(4)
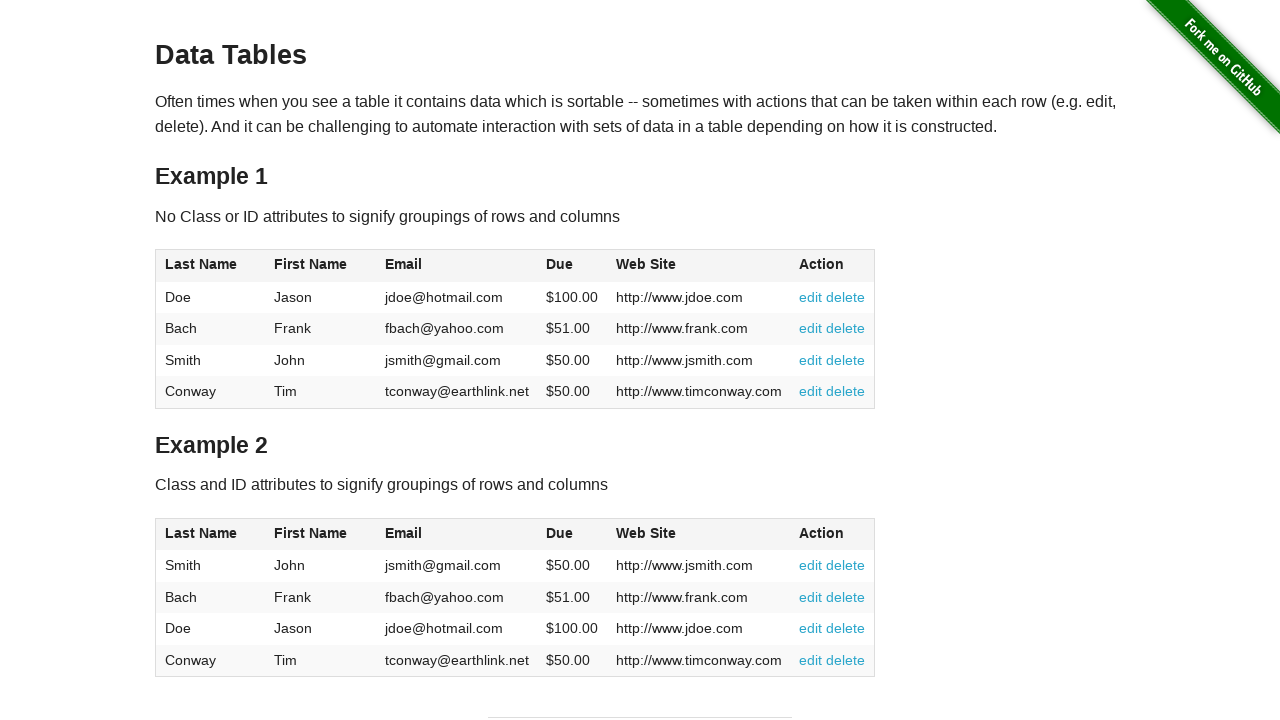

Table data loaded and sorted in descending order by Due column
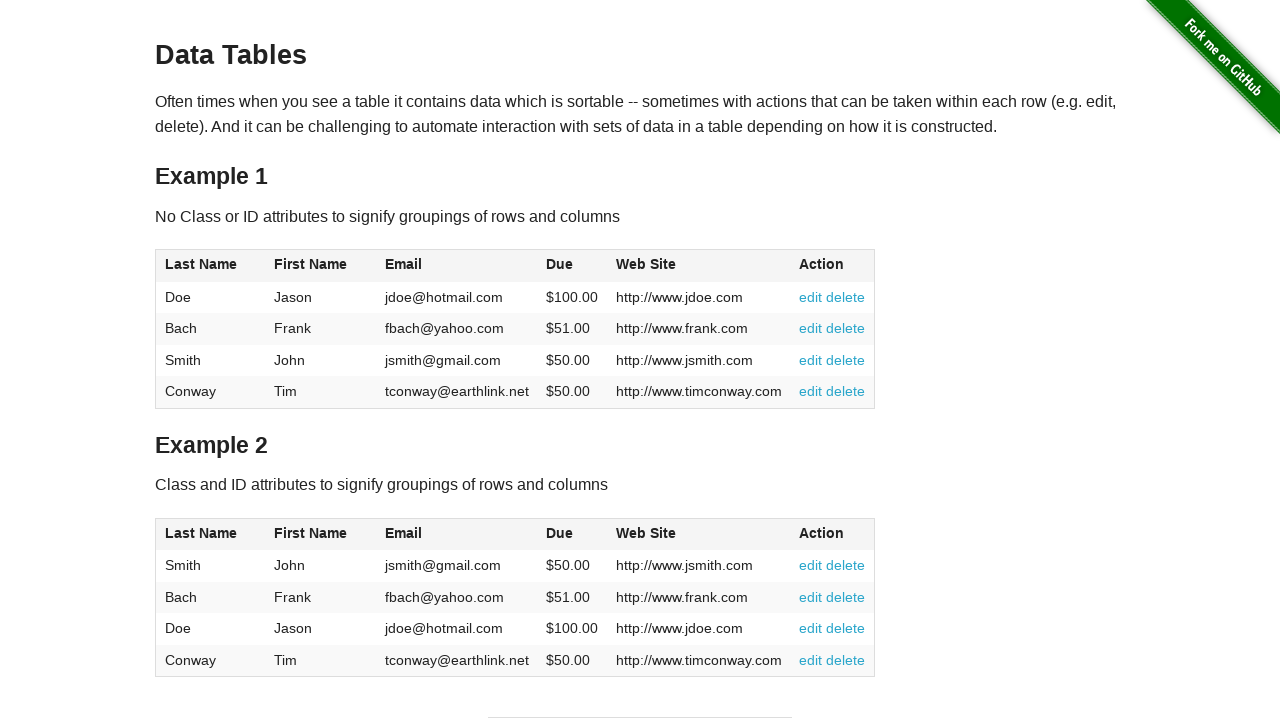

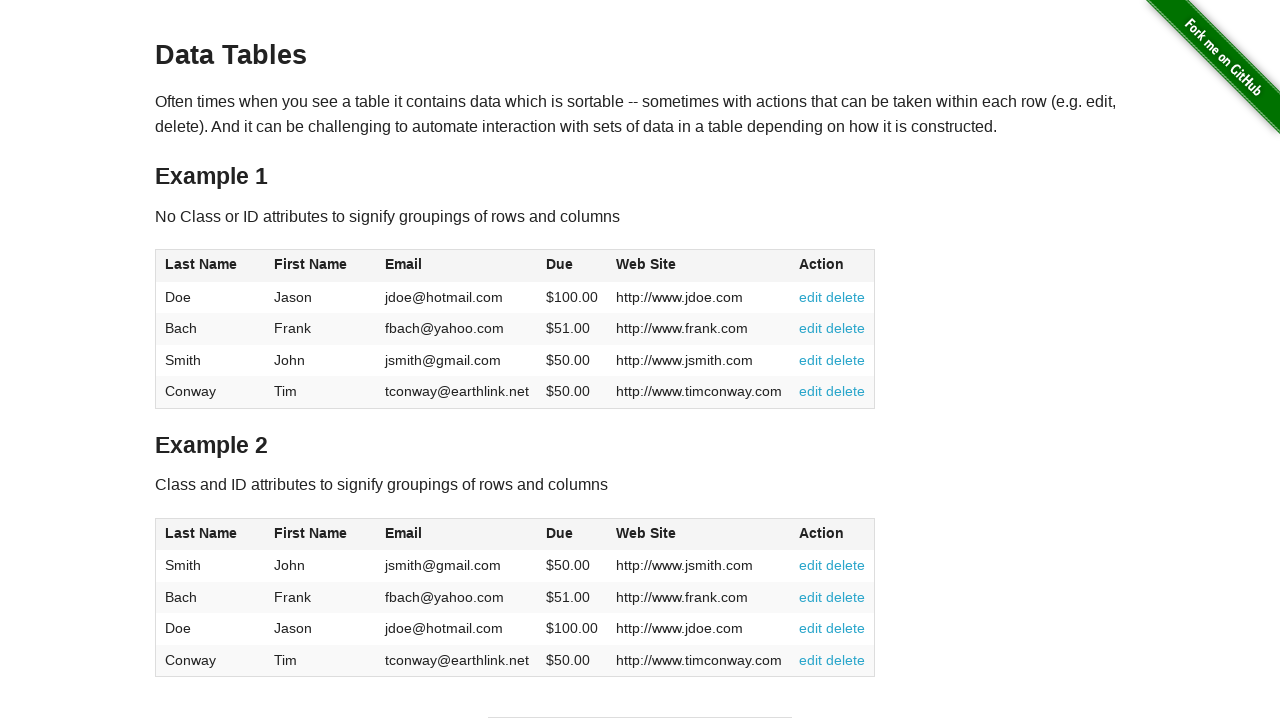